Tests train search functionality on erail.in by entering source and destination stations, then verifies if train names in the results are unique

Starting URL: https://erail.in/

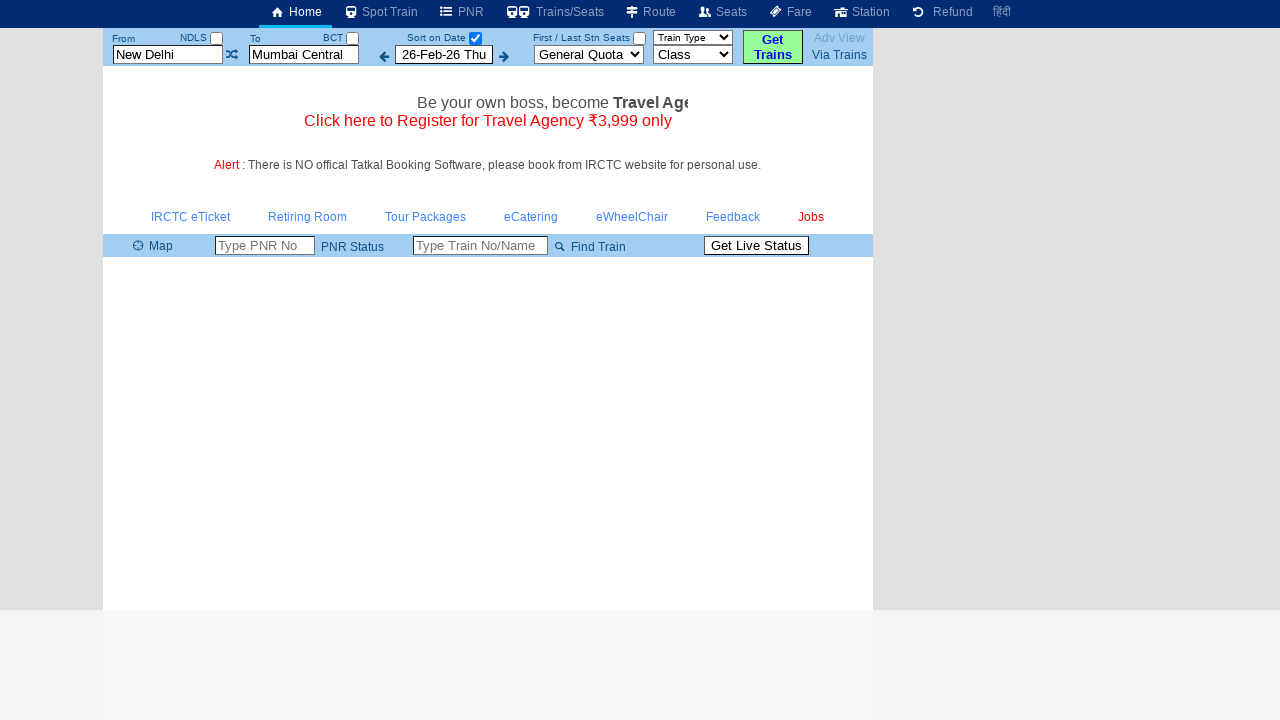

Cleared source station field on #txtStationFrom
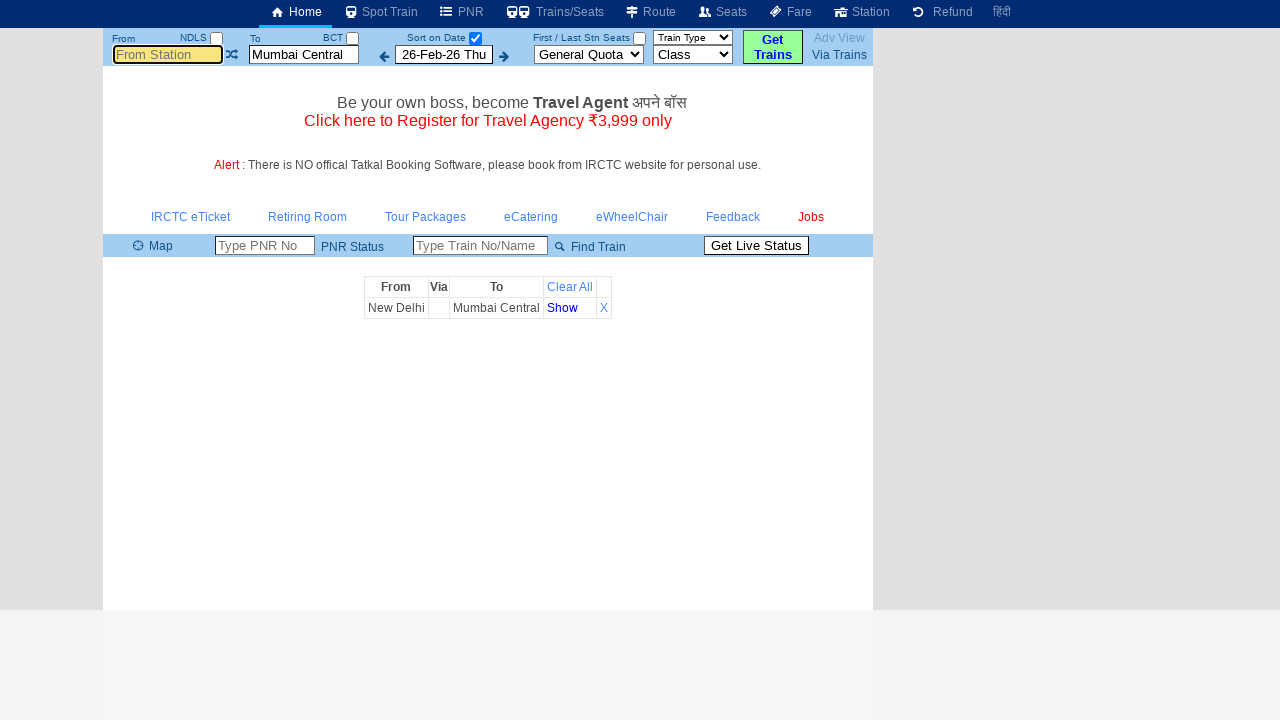

Filled source station field with 'ms' on #txtStationFrom
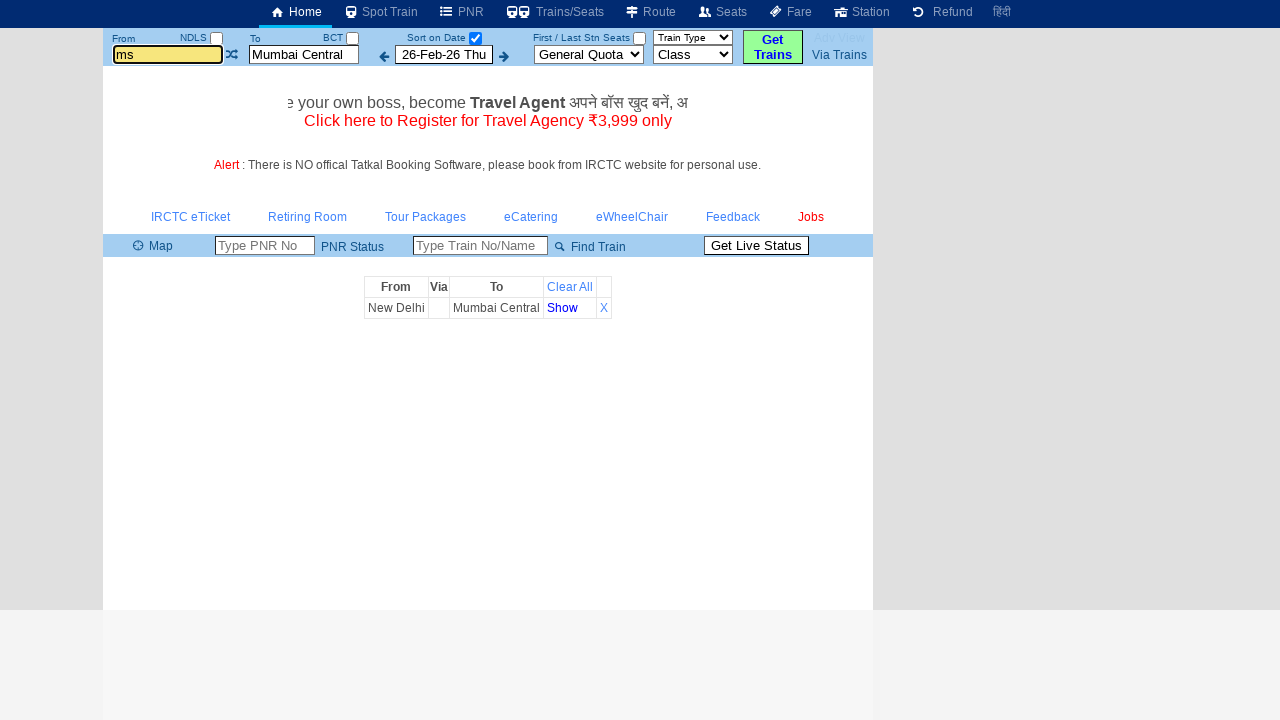

Pressed Enter to confirm source station selection
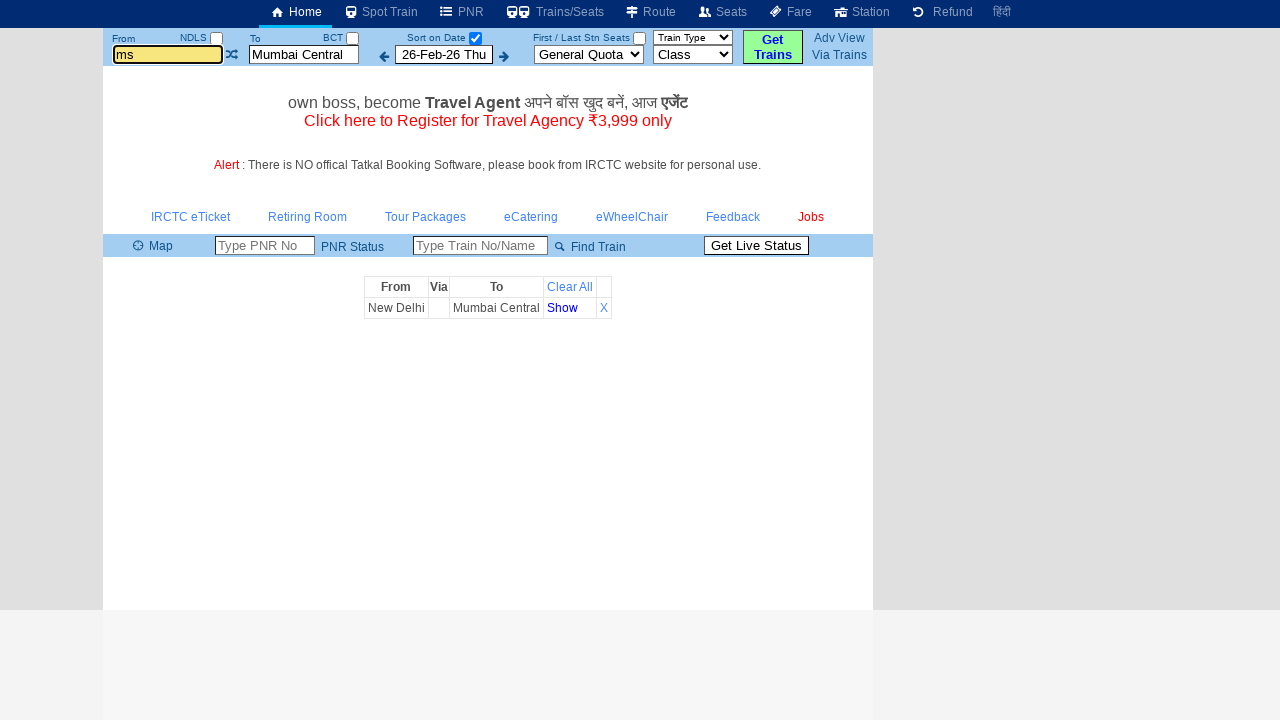

Pressed Tab to navigate
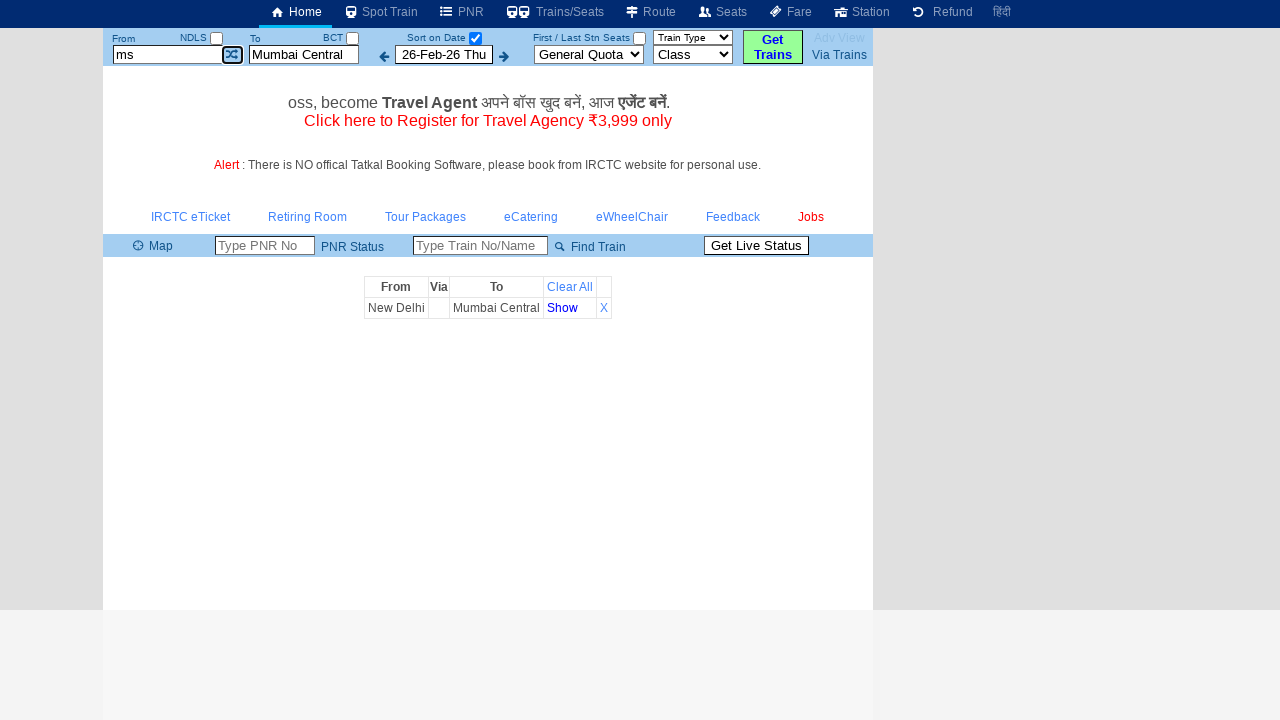

Pressed Tab again to navigate
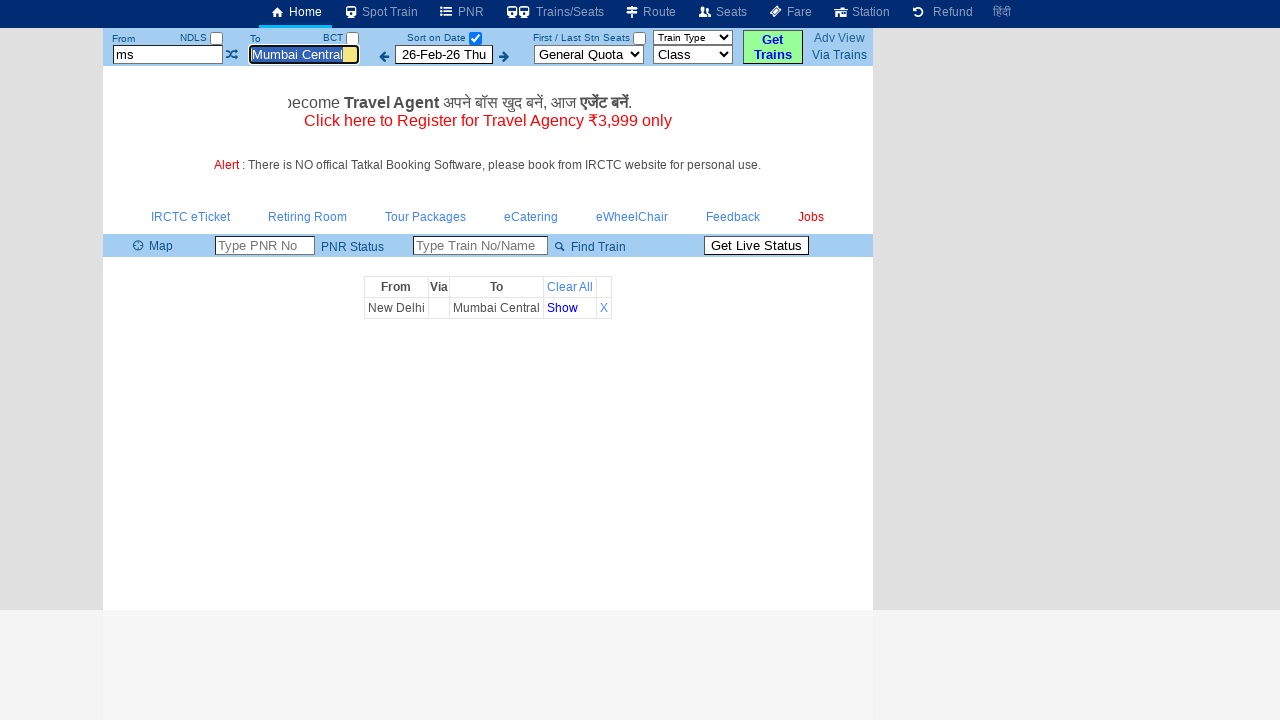

Cleared destination station field on #txtStationTo
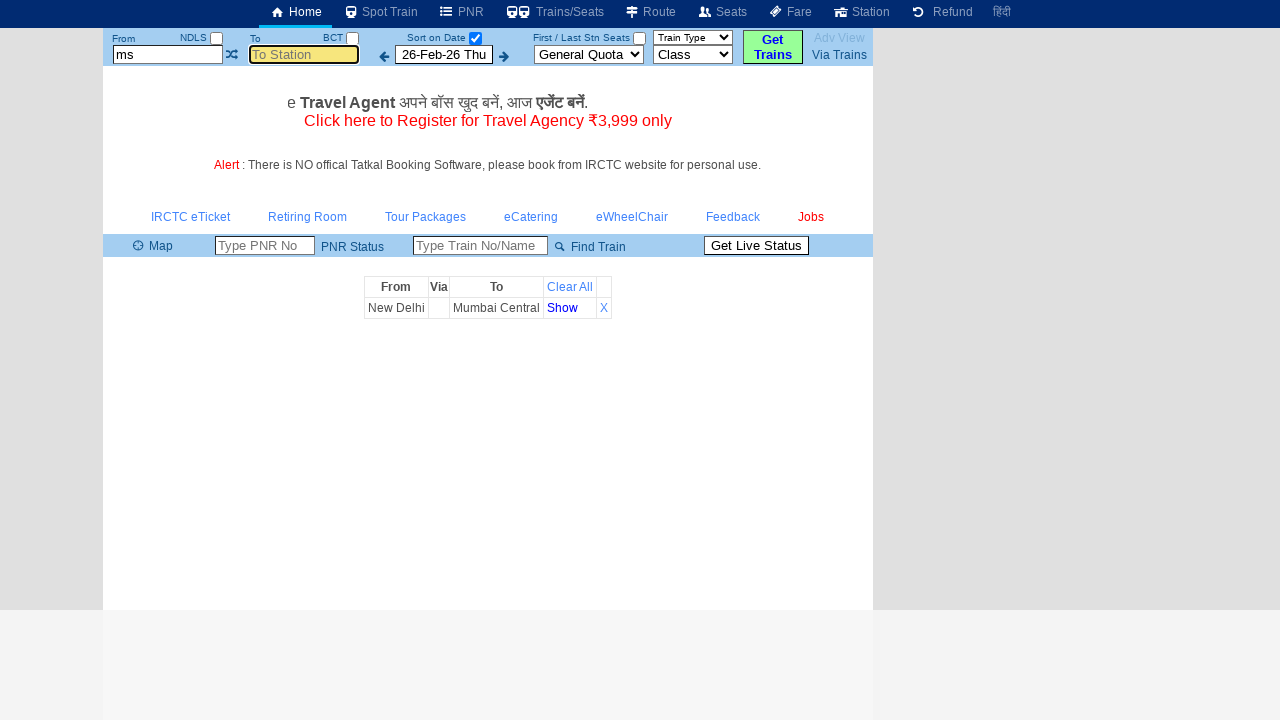

Filled destination station field with 'mdu' on #txtStationTo
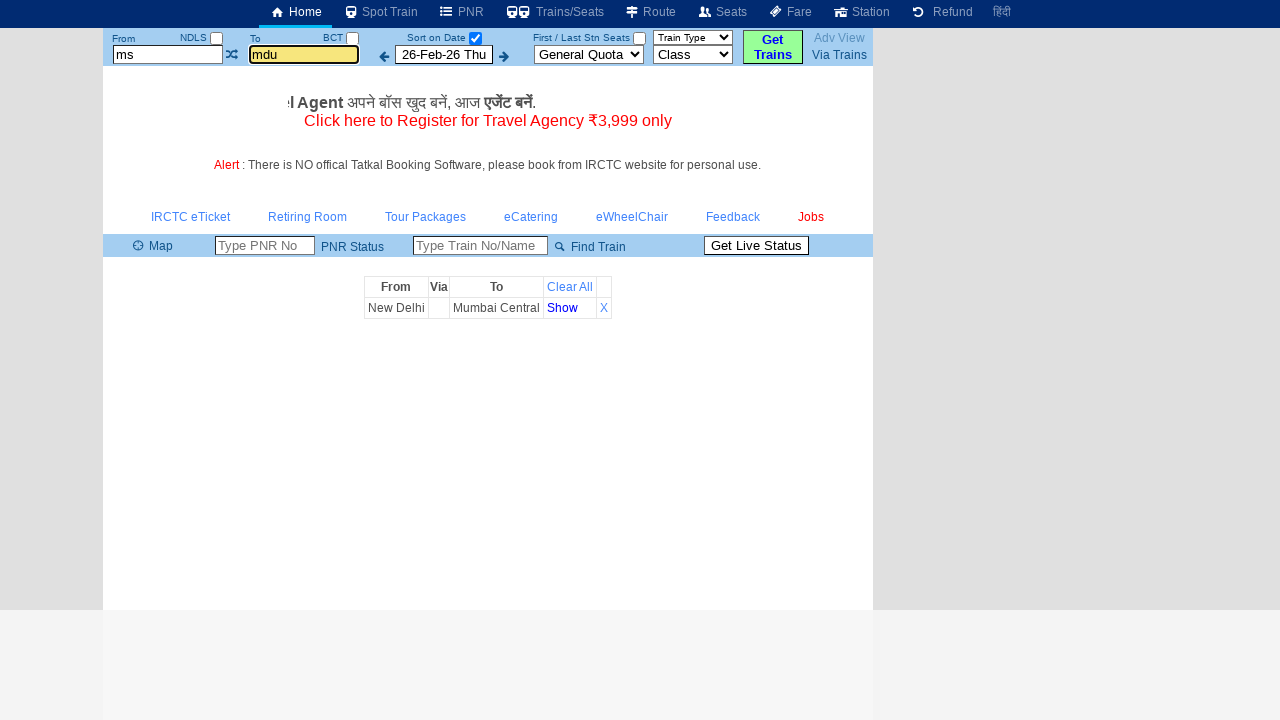

Pressed Enter to confirm destination station selection
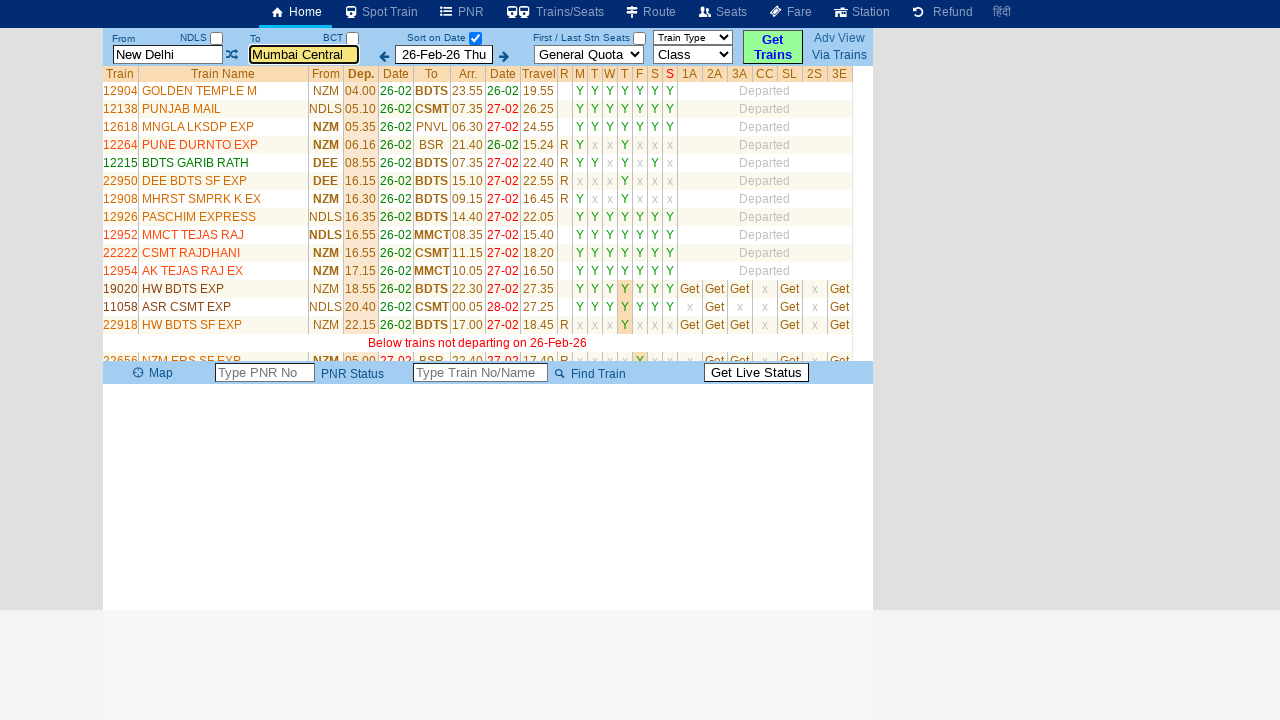

Pressed ArrowDown to navigate in dropdown
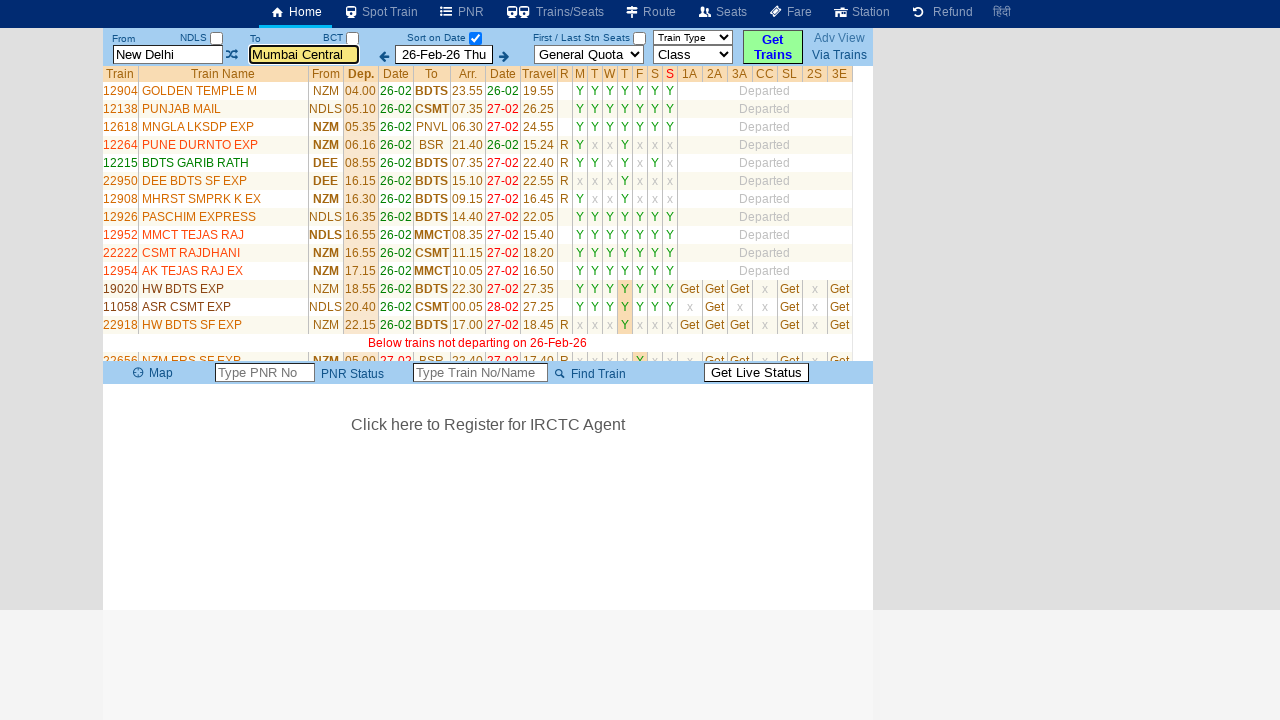

Pressed ArrowDown to navigate in dropdown
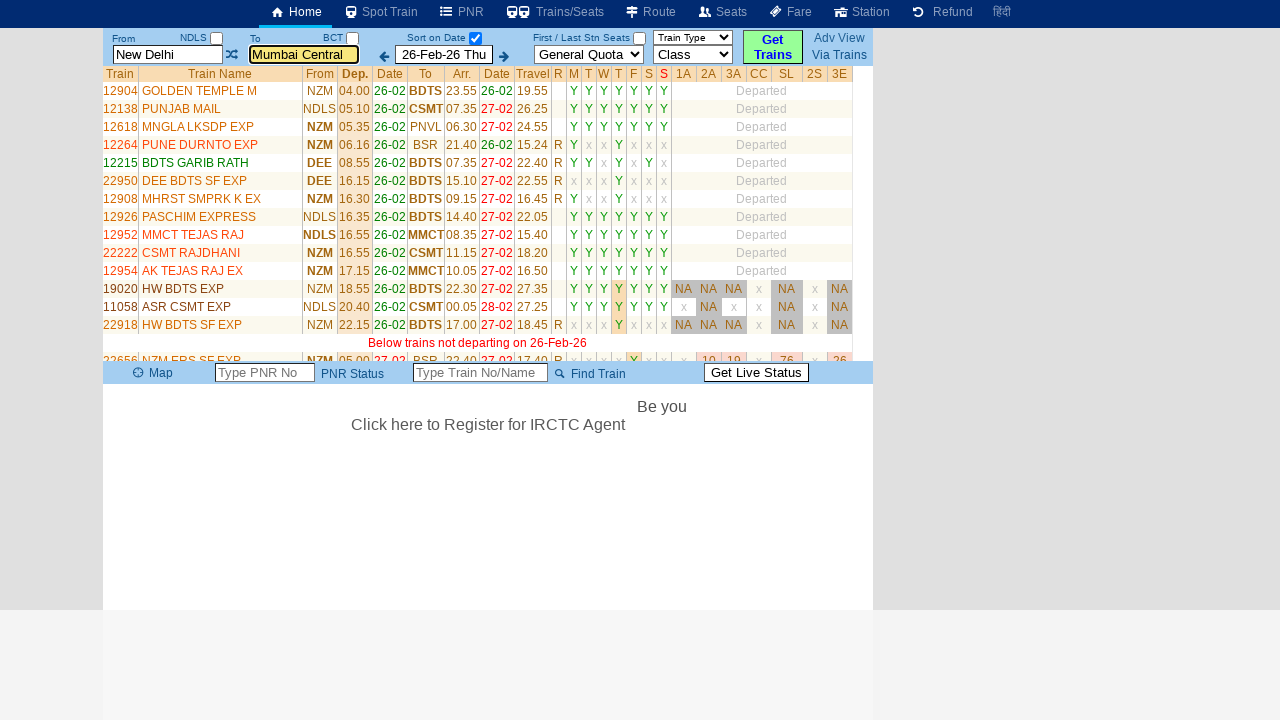

Pressed ArrowDown to navigate in dropdown
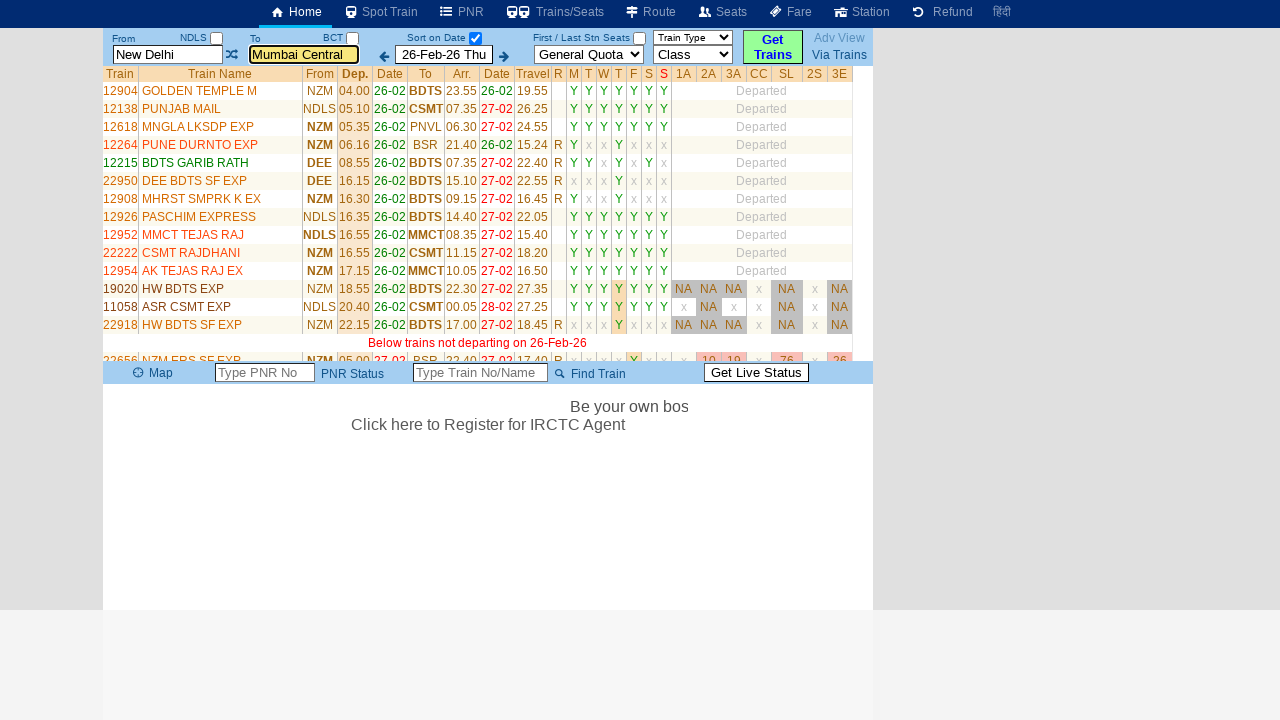

Pressed ArrowDown to navigate in dropdown
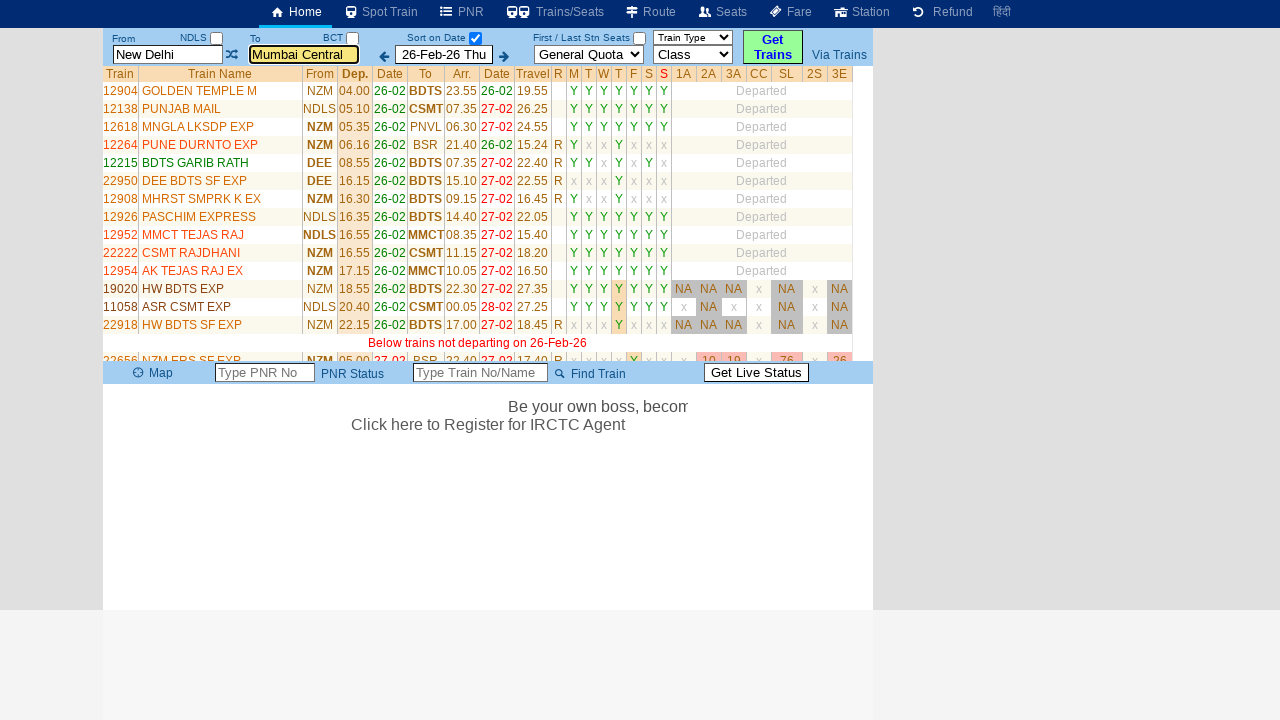

Pressed Enter to select destination station from dropdown
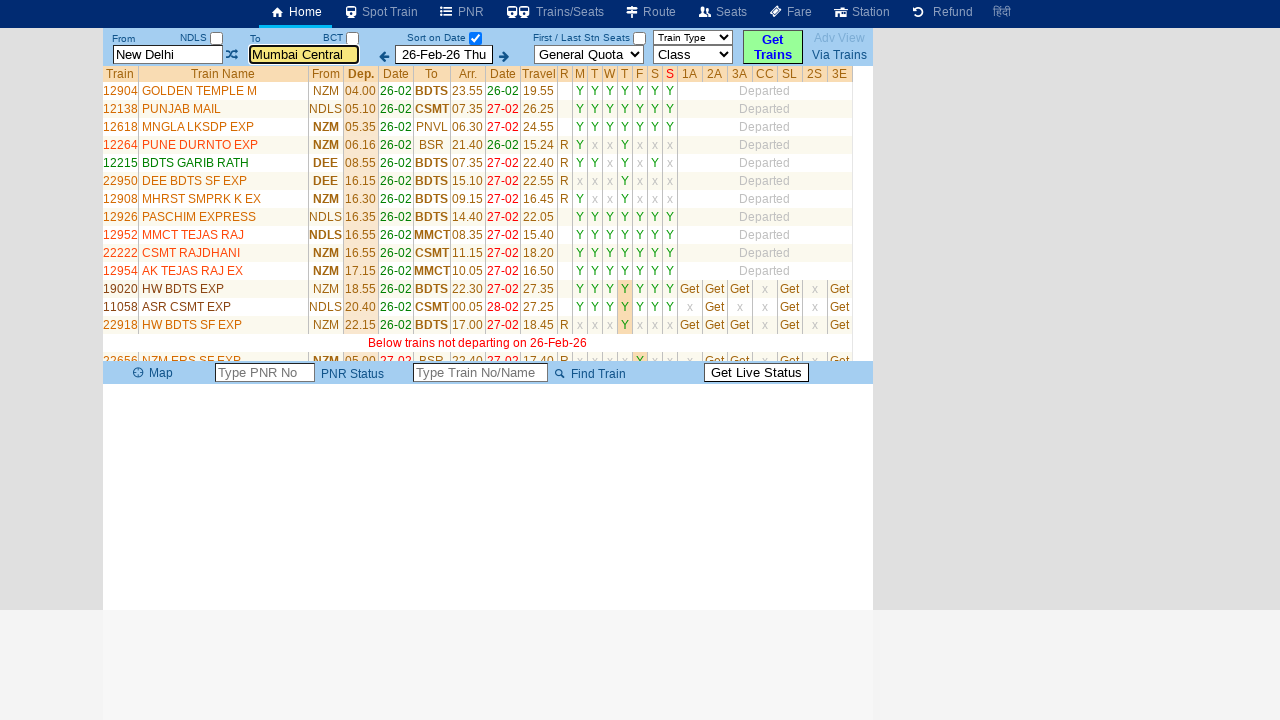

Clicked search button to find trains at (773, 47) on #buttonFromTo
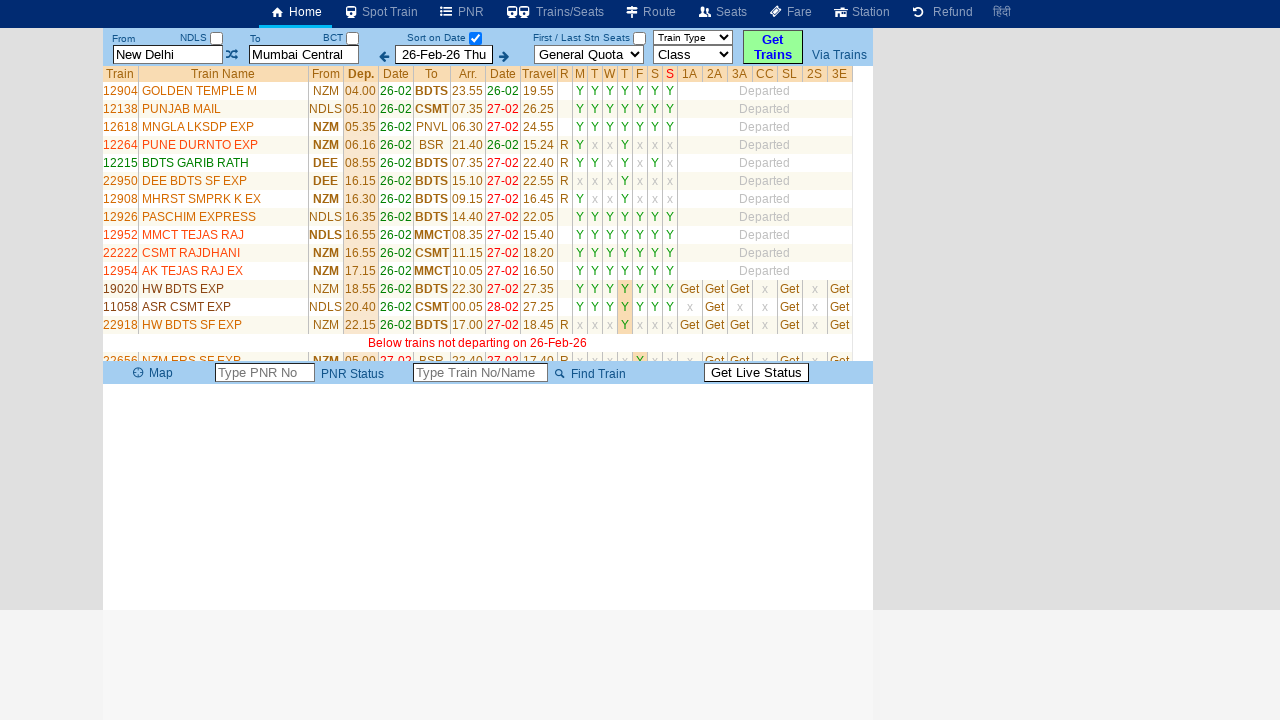

Waited 3 seconds for train results to load
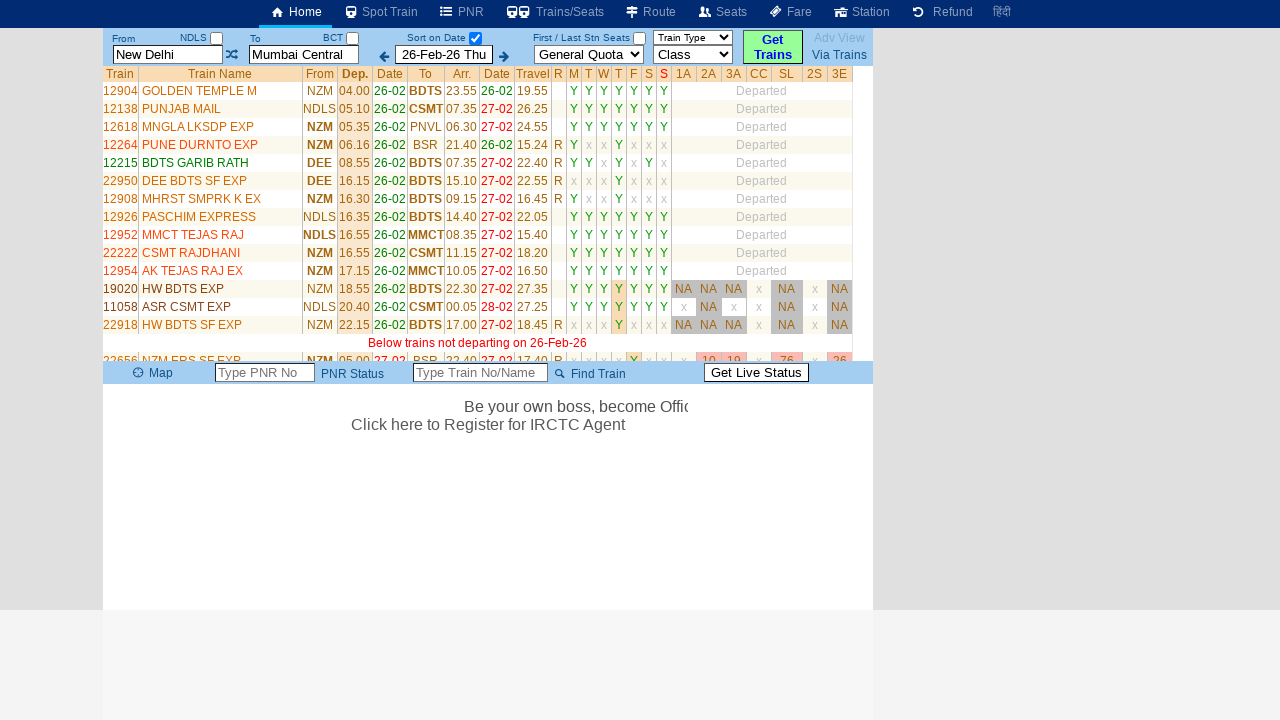

Retrieved all train rows from results table
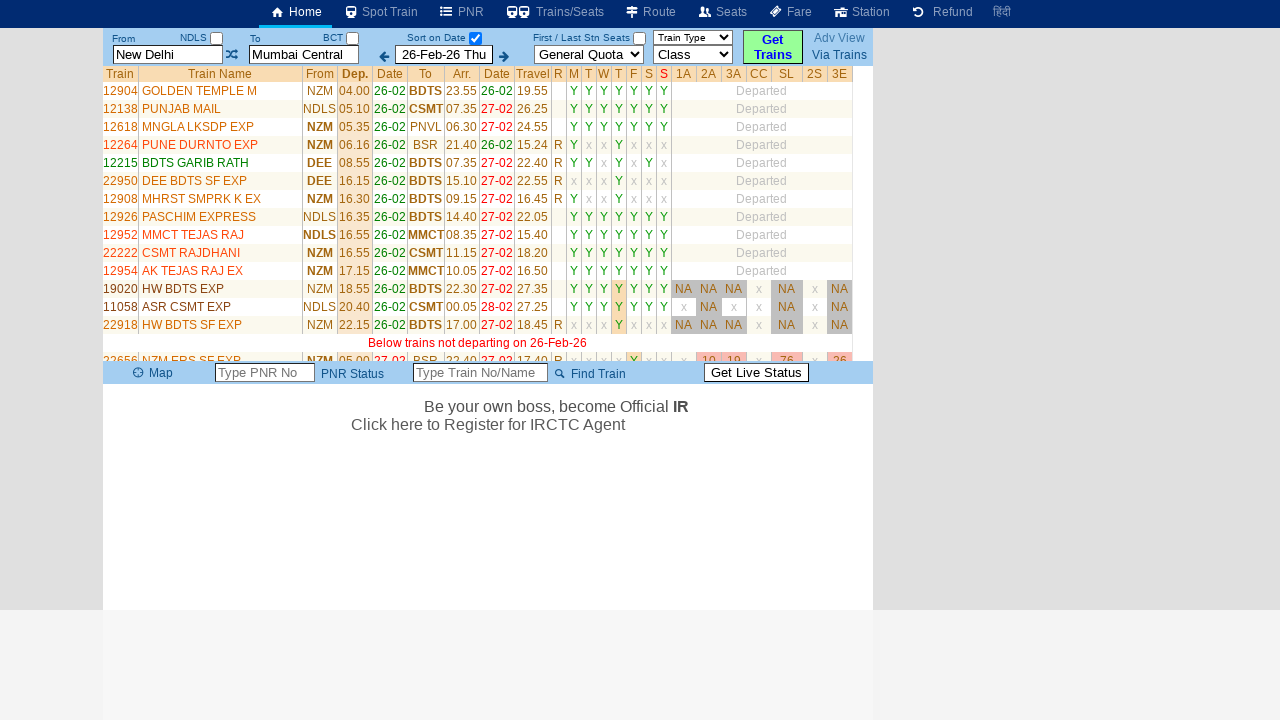

Found 0 train rows in results
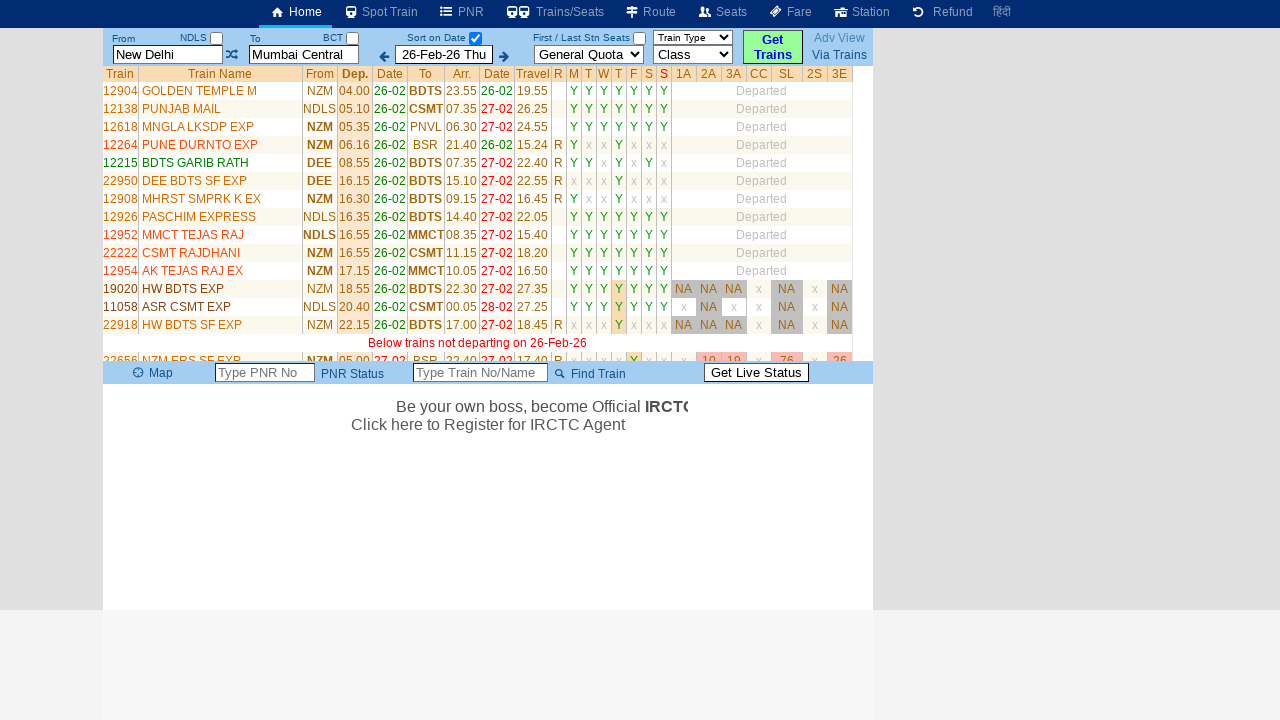

Identified 0 unique train names out of 0 total
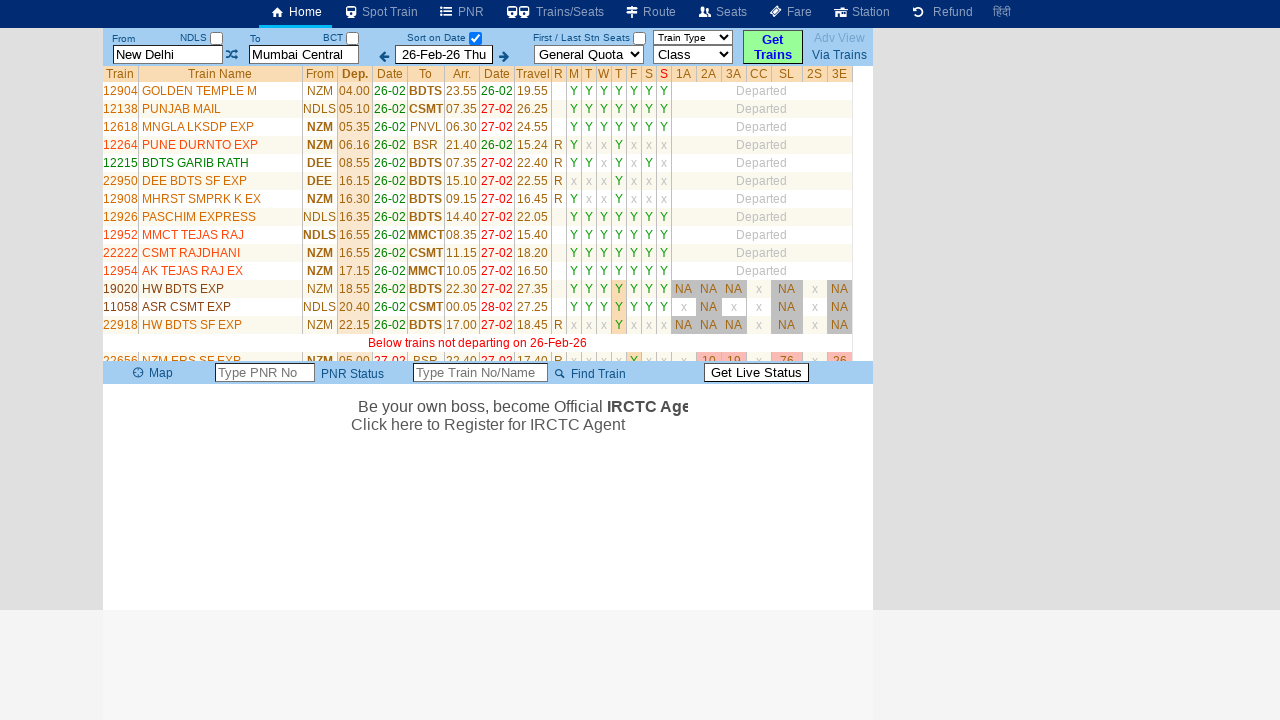

Verification result: All train names are unique - no duplicates found
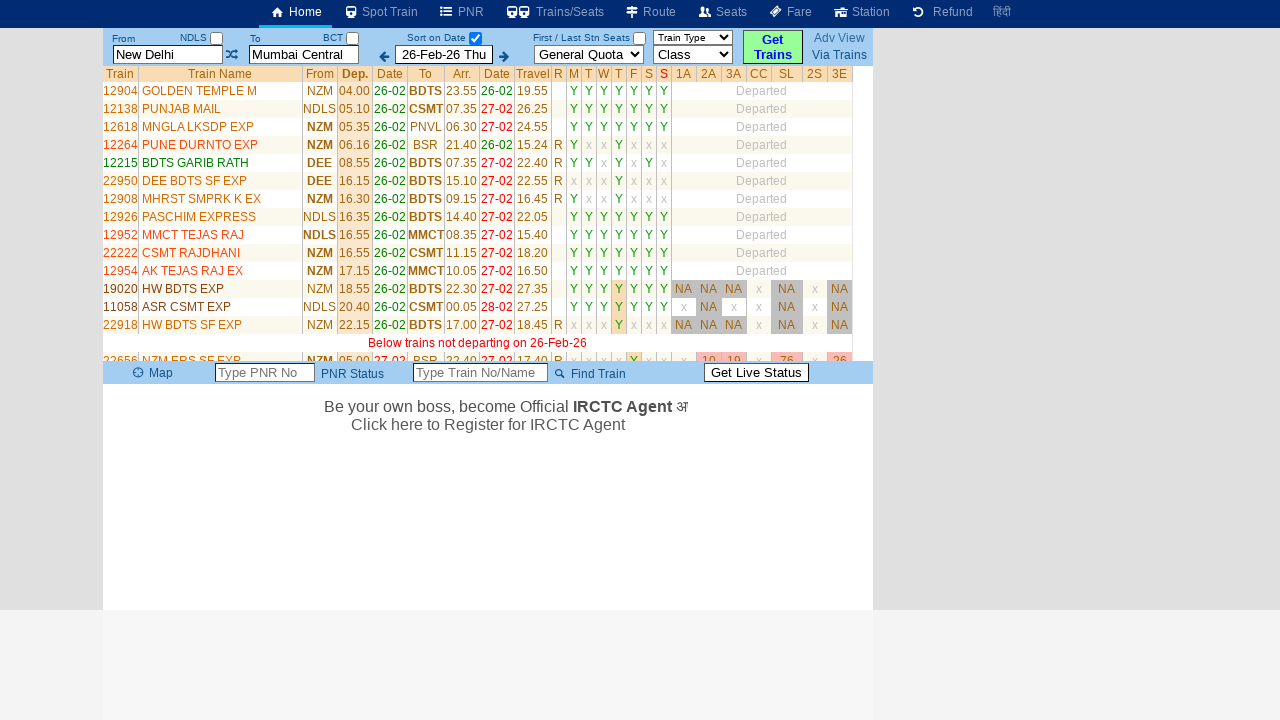

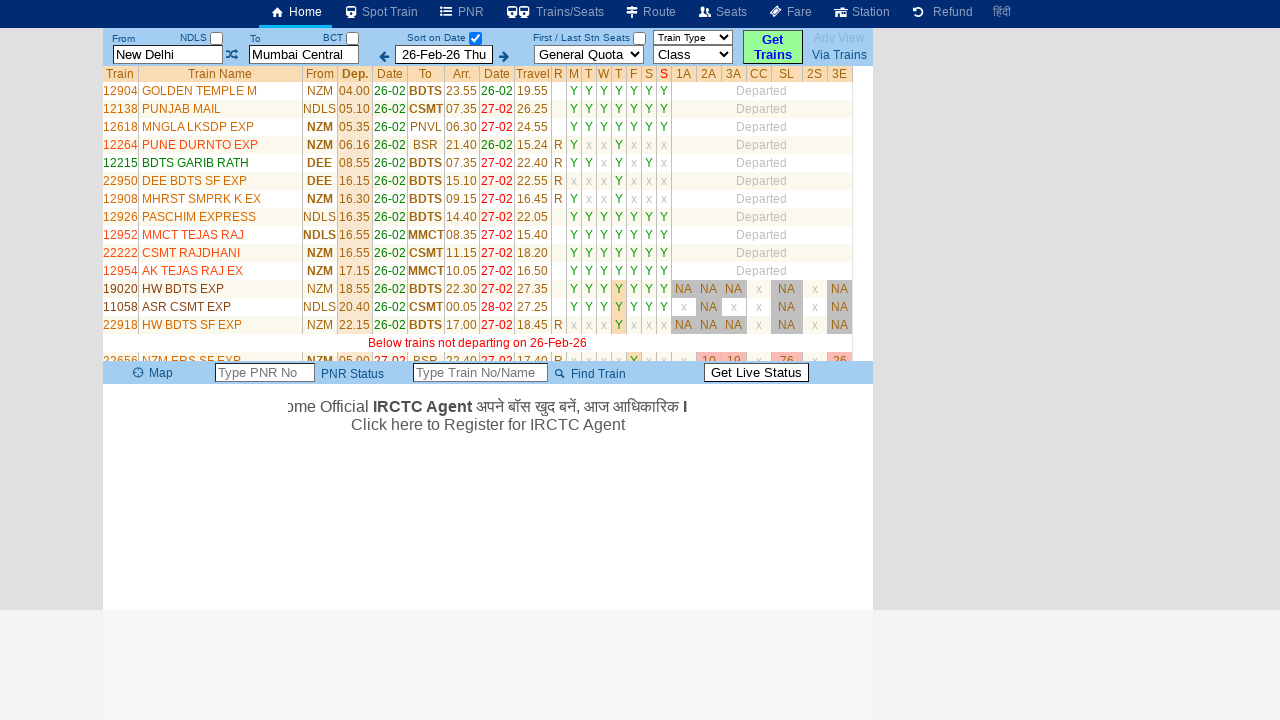